Tests checkbox and radio button interactions on a practice automation page, including selecting specific options and verifying element visibility by hiding a textbox

Starting URL: https://rahulshettyacademy.com/AutomationPractice/

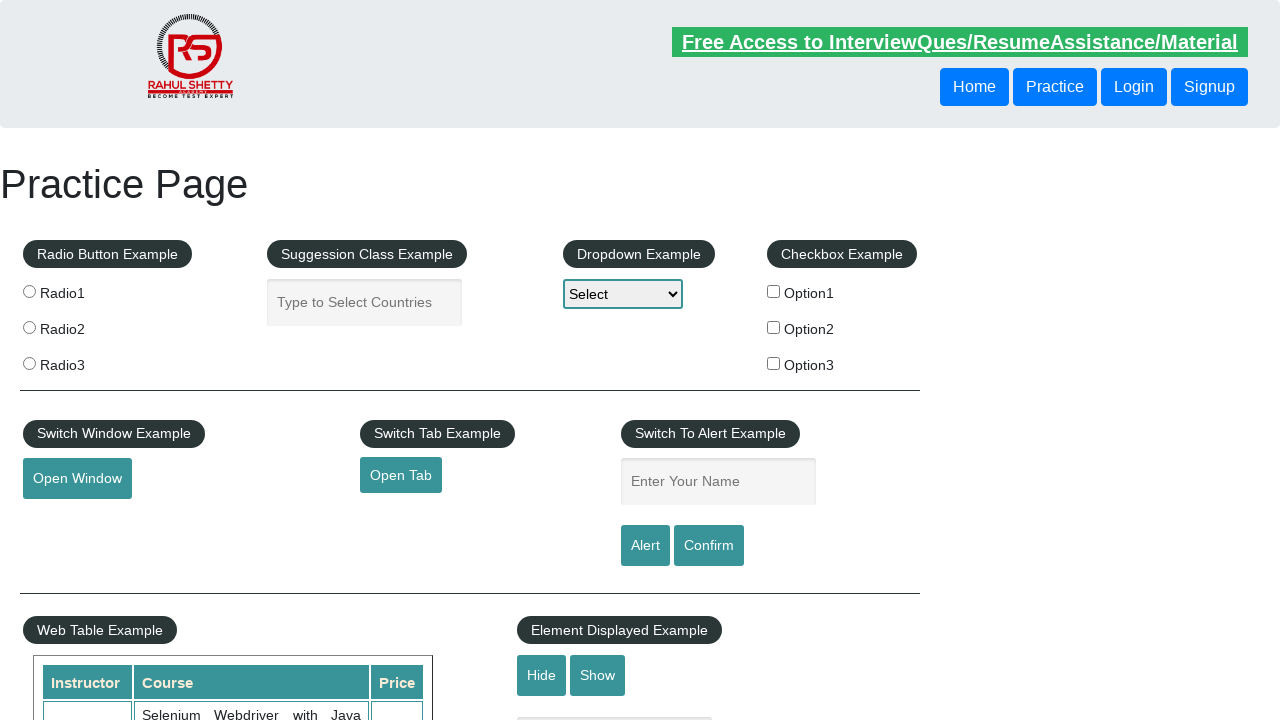

Located all checkbox elements
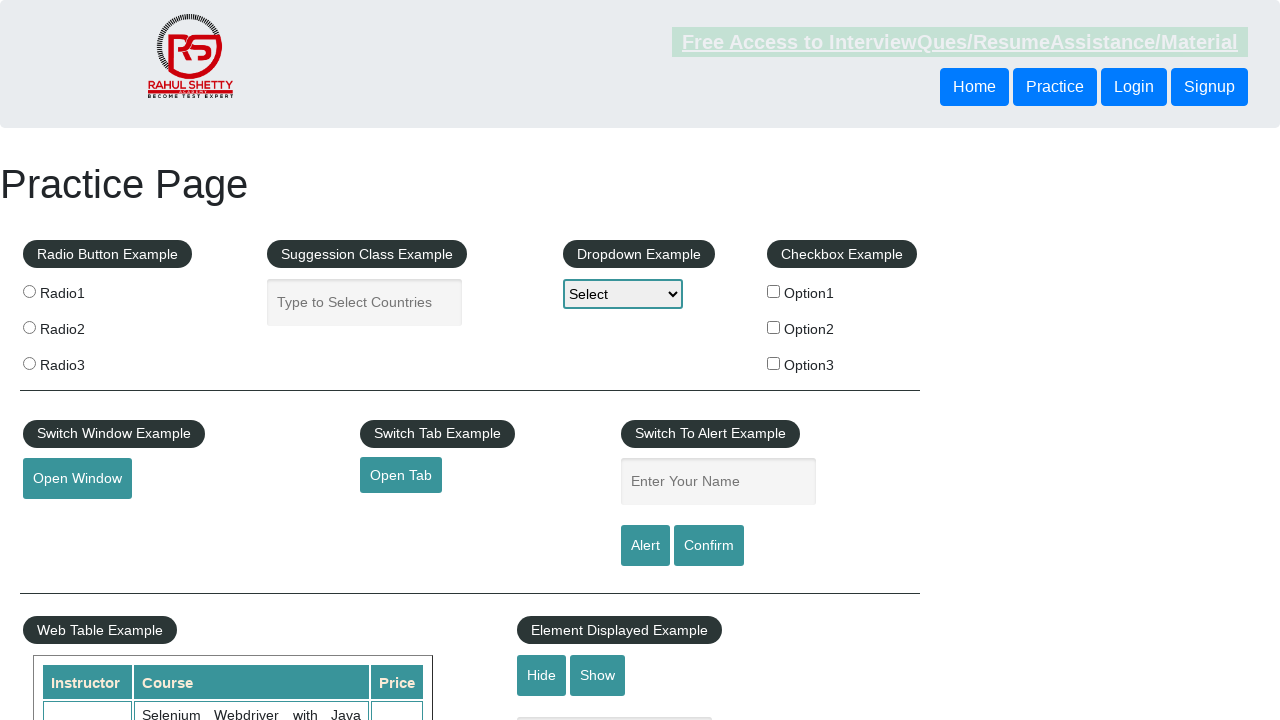

Found 3 checkboxes
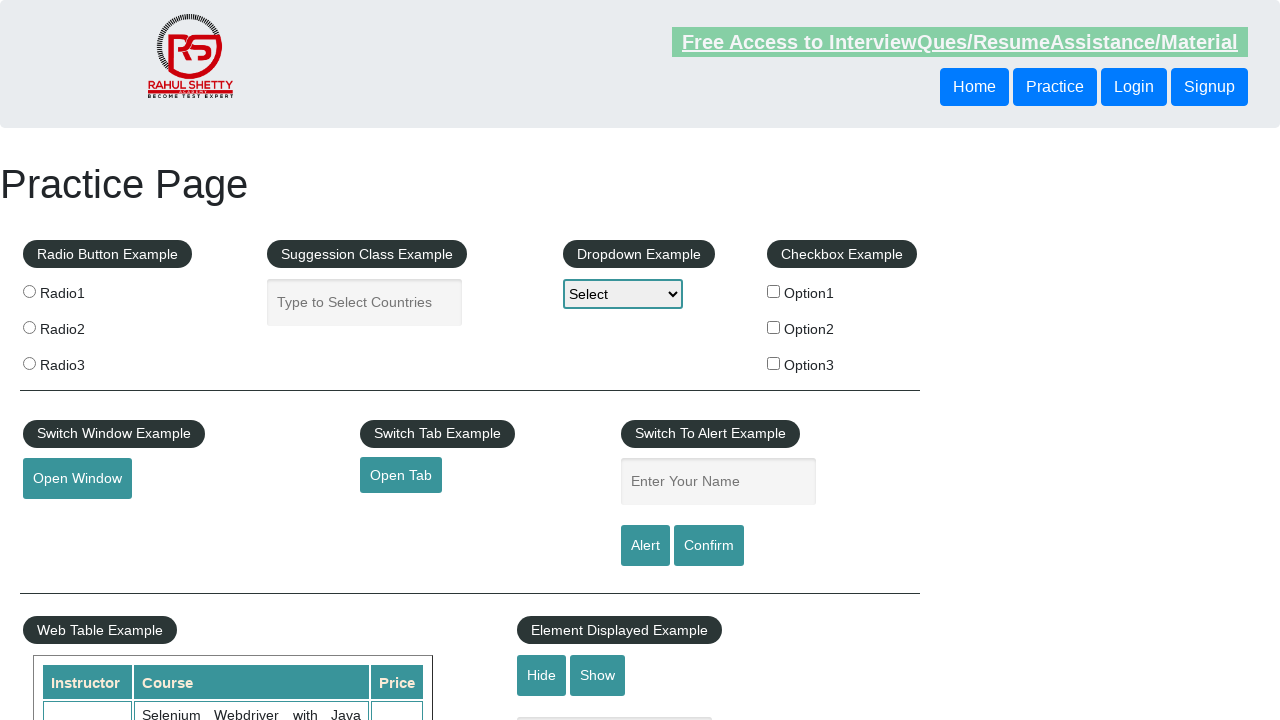

Retrieved checkbox at index 0
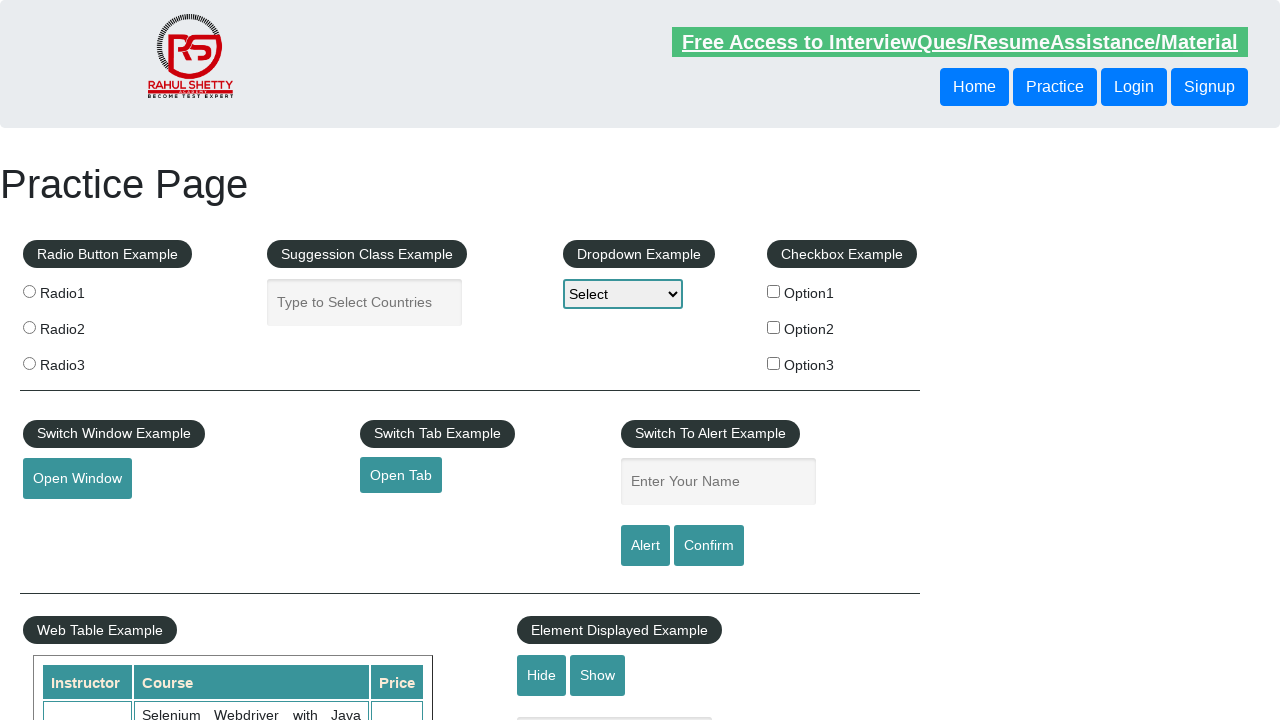

Retrieved checkbox at index 1
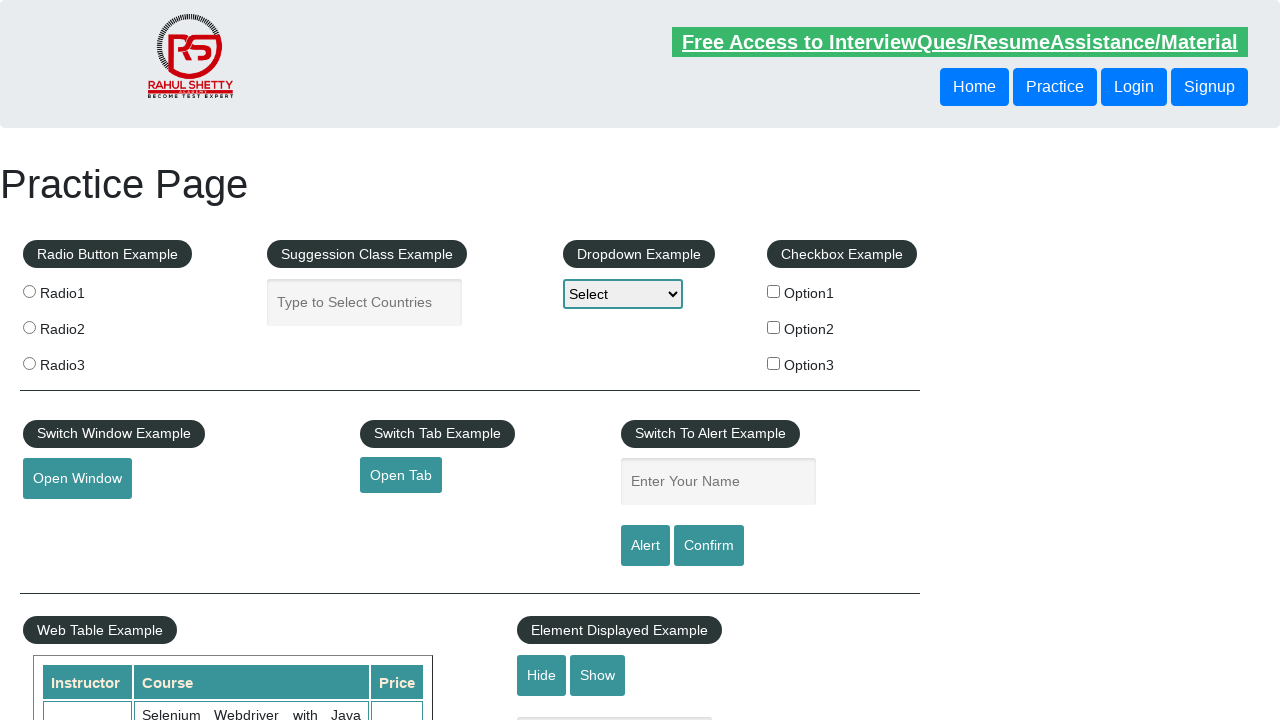

Clicked checkbox with value 'option2' at (774, 327) on xpath=//input[@type='checkbox'] >> nth=1
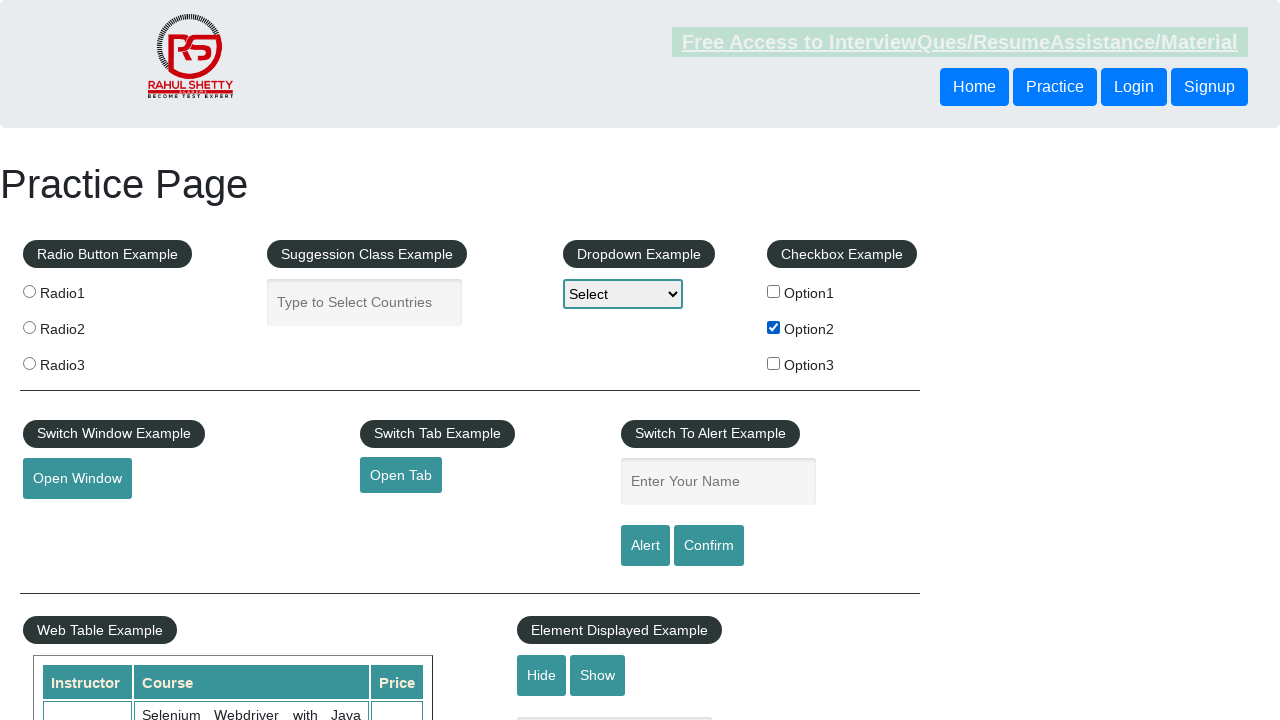

Verified checkbox 'option2' is checked
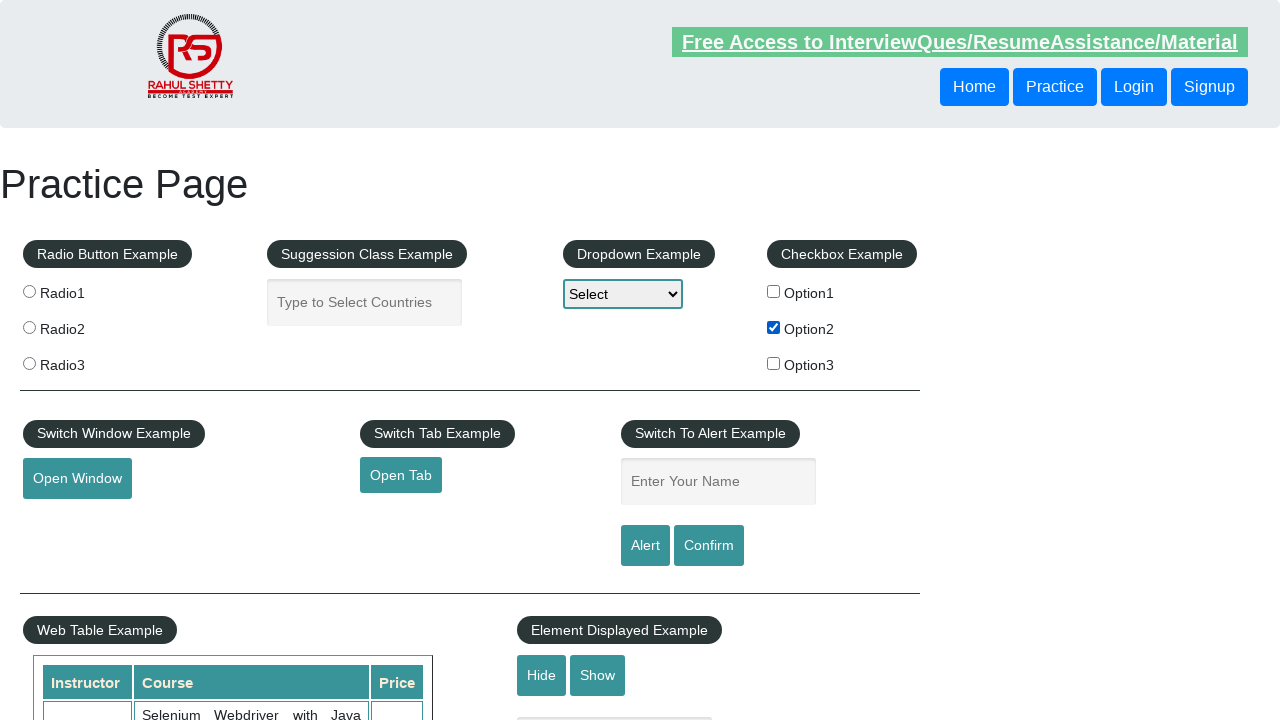

Located all radio button elements
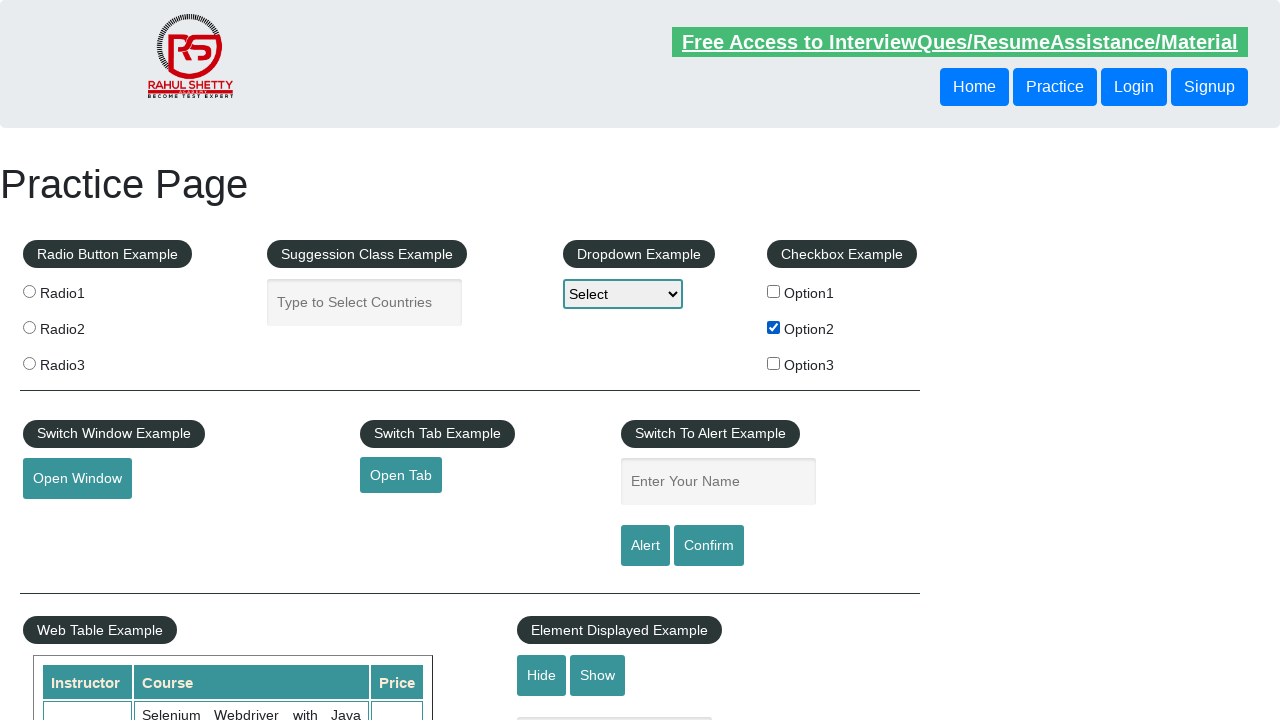

Found 3 radio buttons
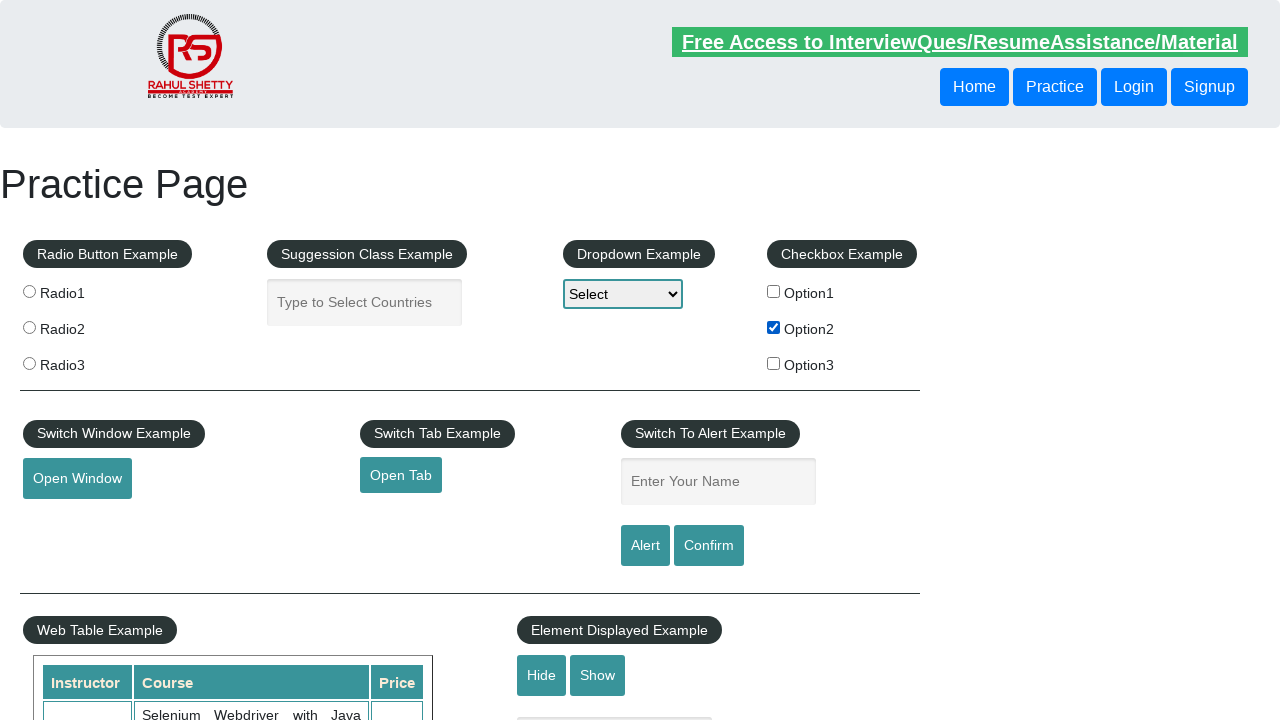

Retrieved radio button at index 0
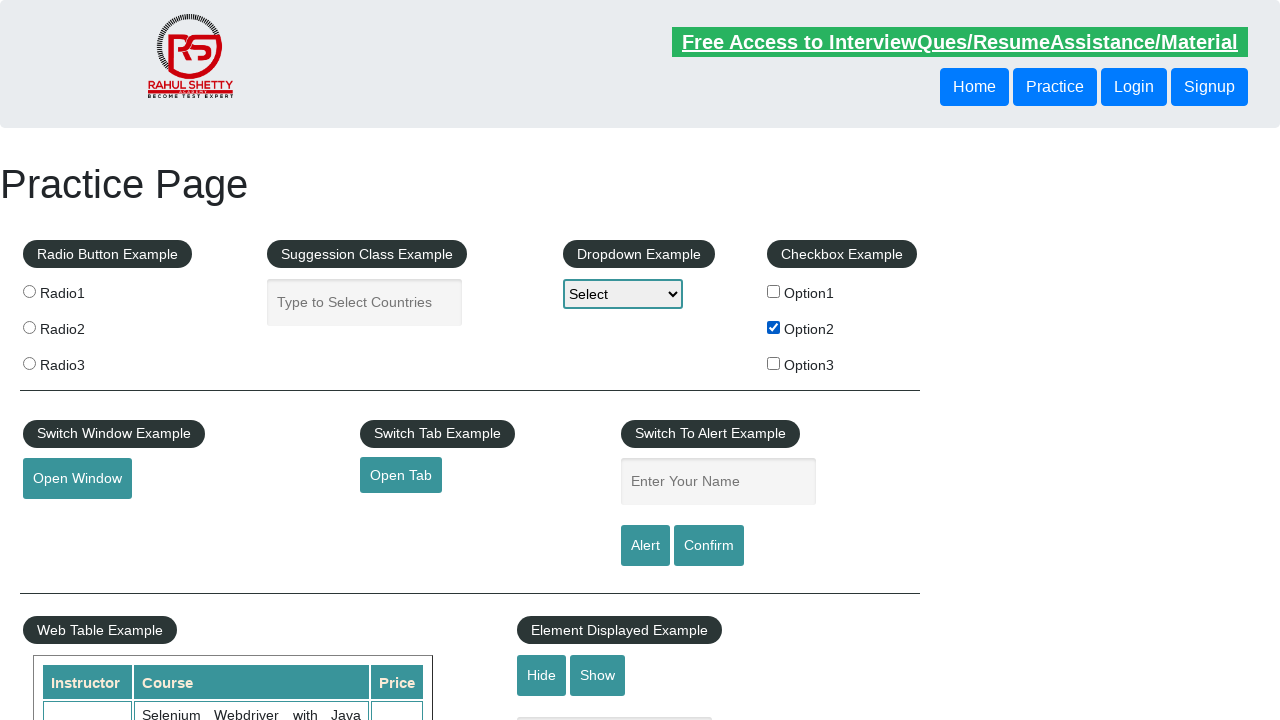

Retrieved radio button at index 1
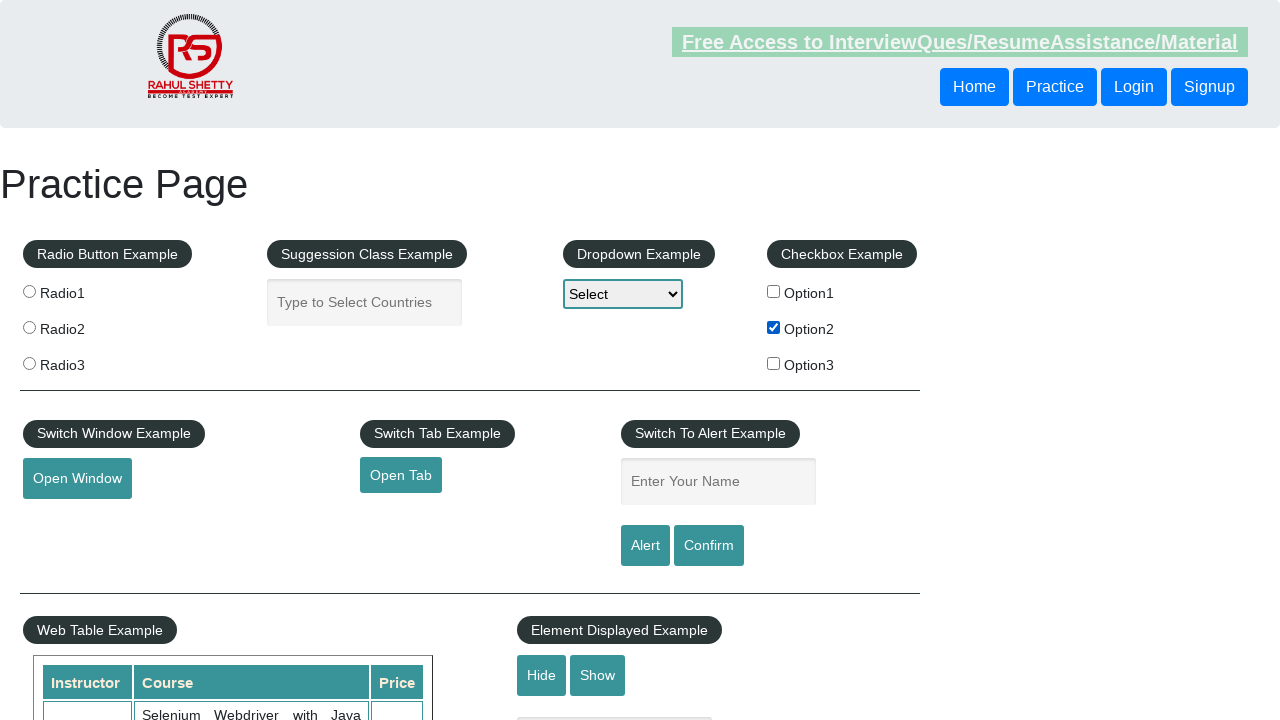

Clicked radio button with value 'radio2' at (29, 327) on .radioButton >> nth=1
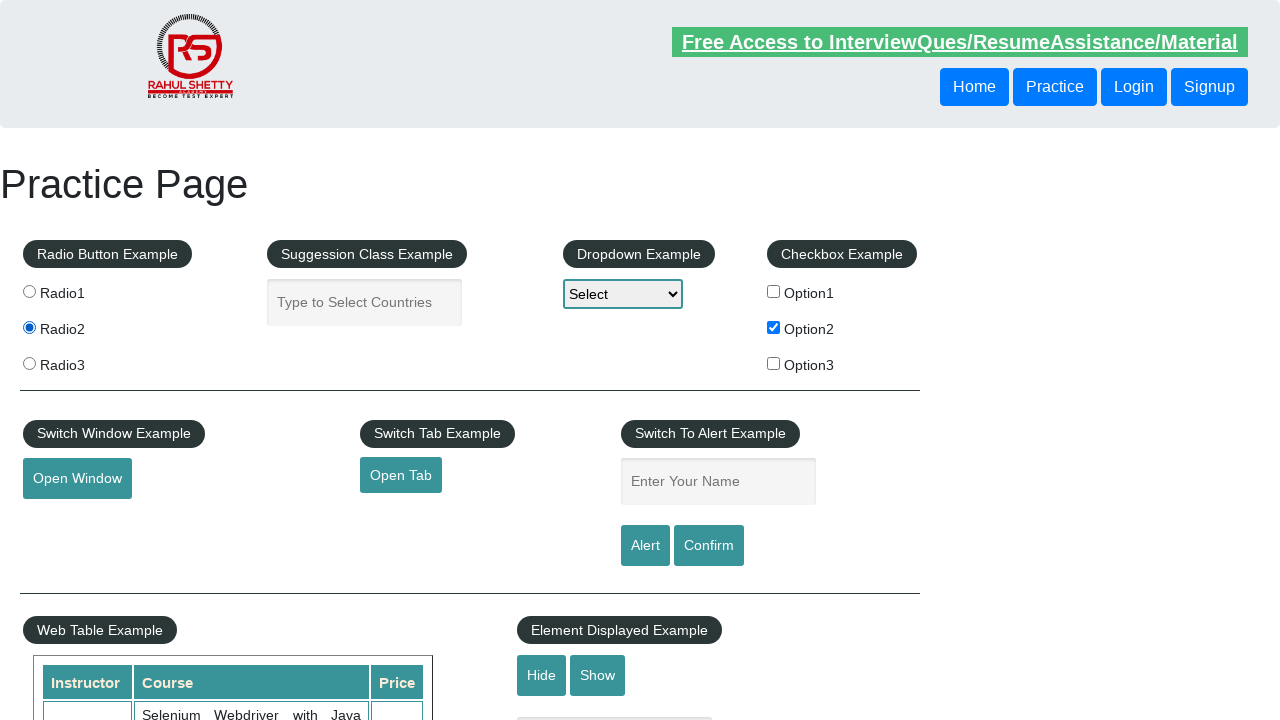

Verified radio button 'radio2' is checked
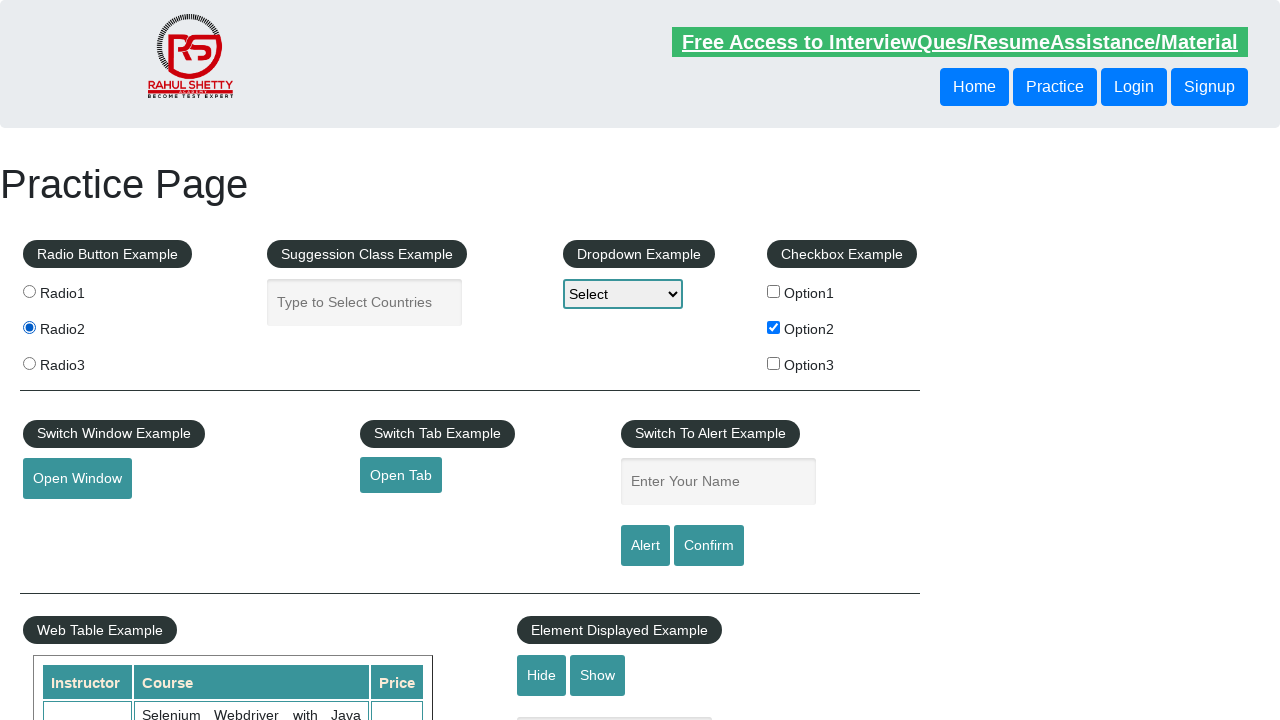

Verified text input field is visible initially
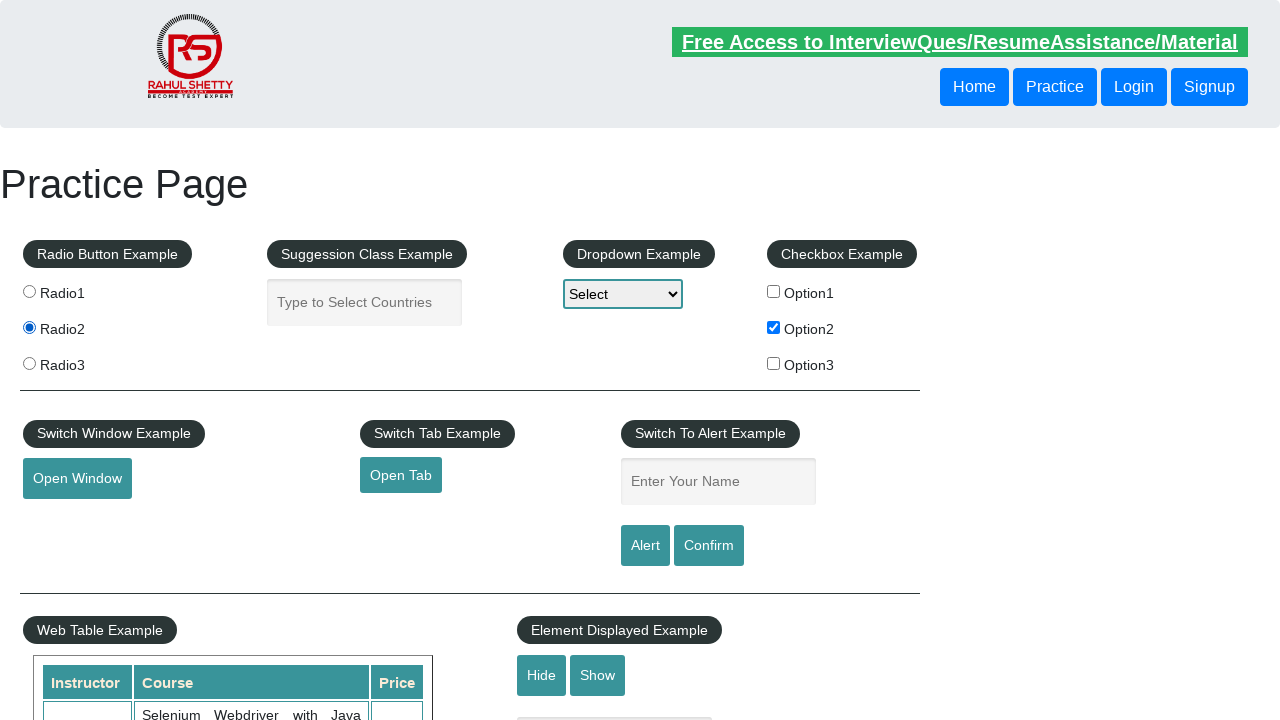

Clicked hide button to hide textbox at (542, 675) on #hide-textbox
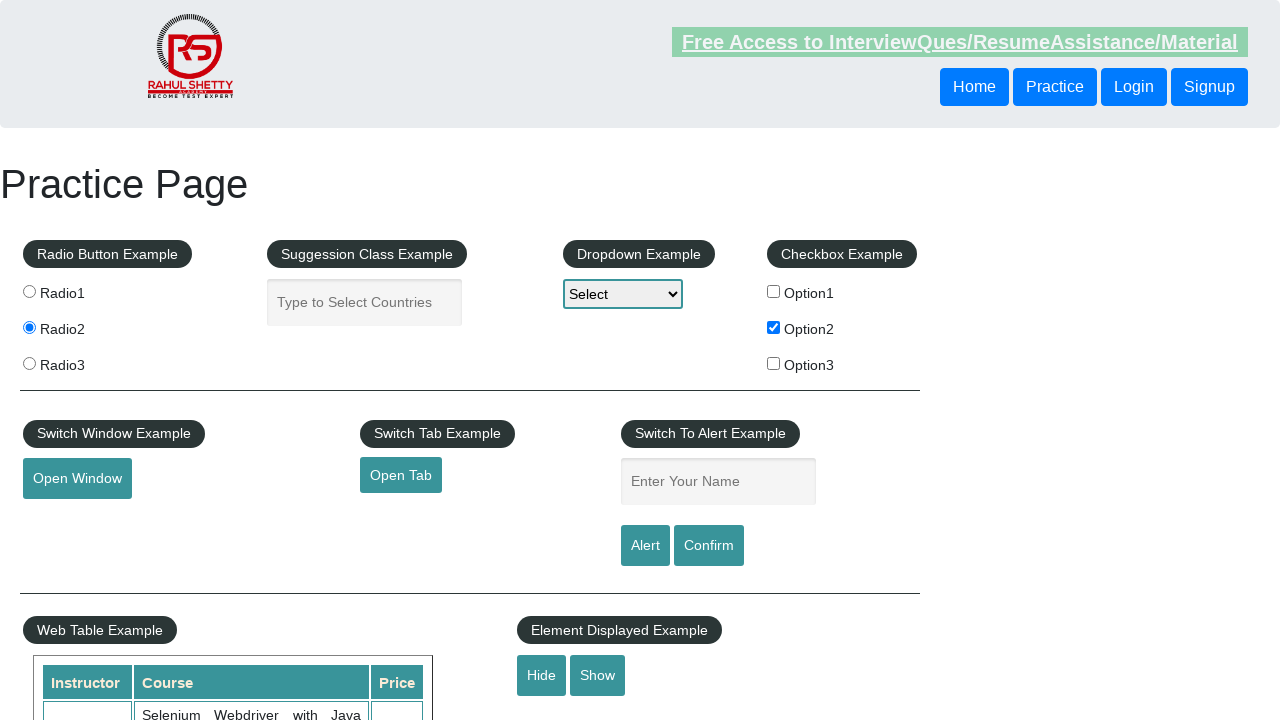

Verified text input field is now hidden
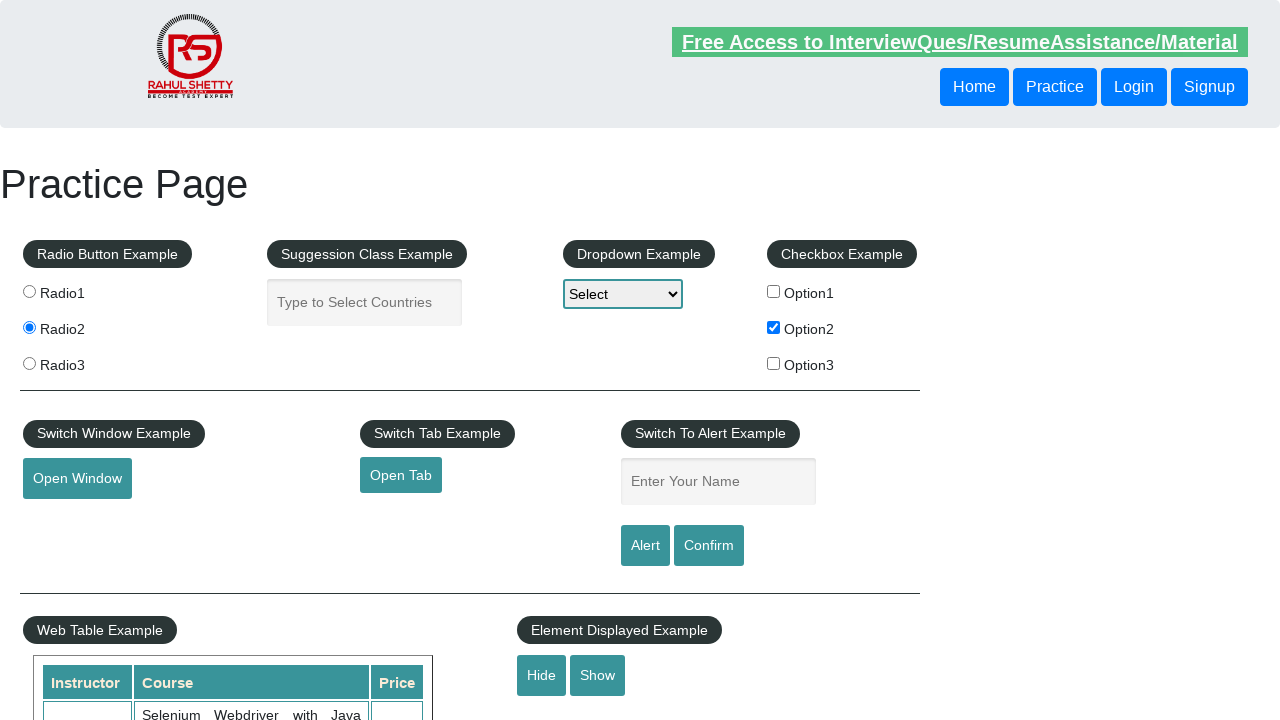

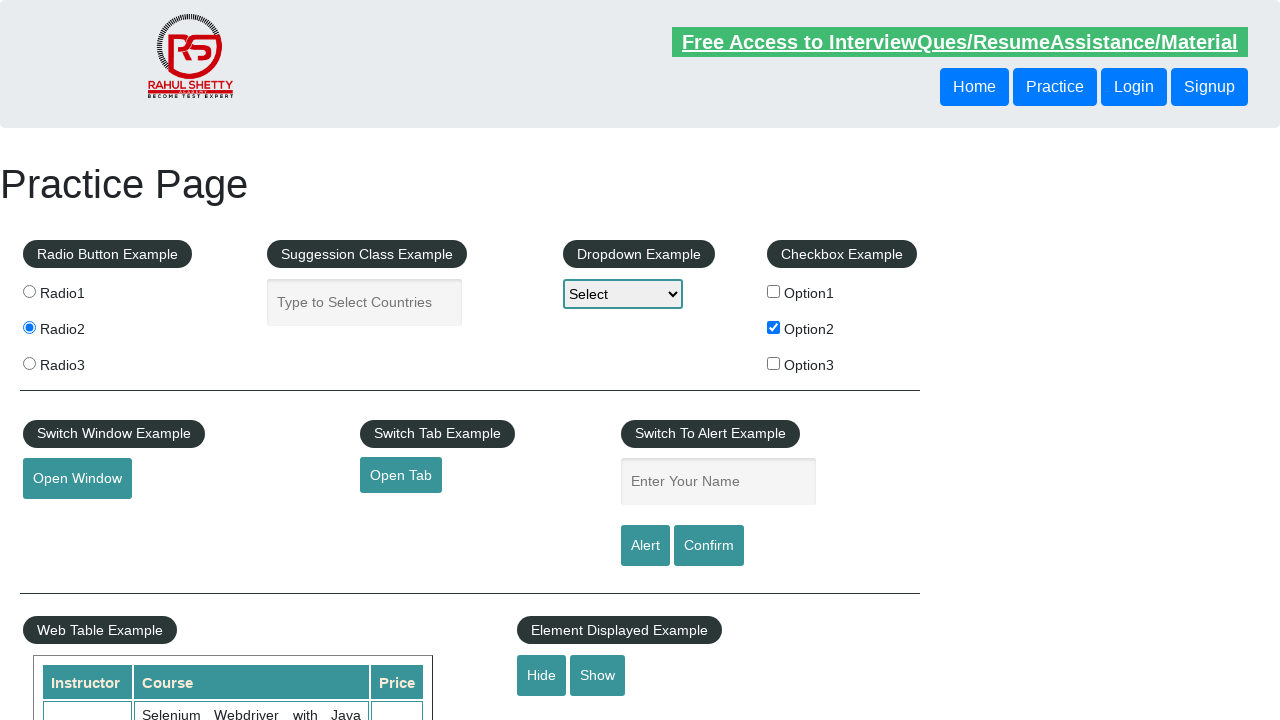